Tests mouse and keyboard interactions including shift-clicking to enter text and drag-and-drop functionality

Starting URL: https://awesomeqa.com/selenium/mouse_interaction.html

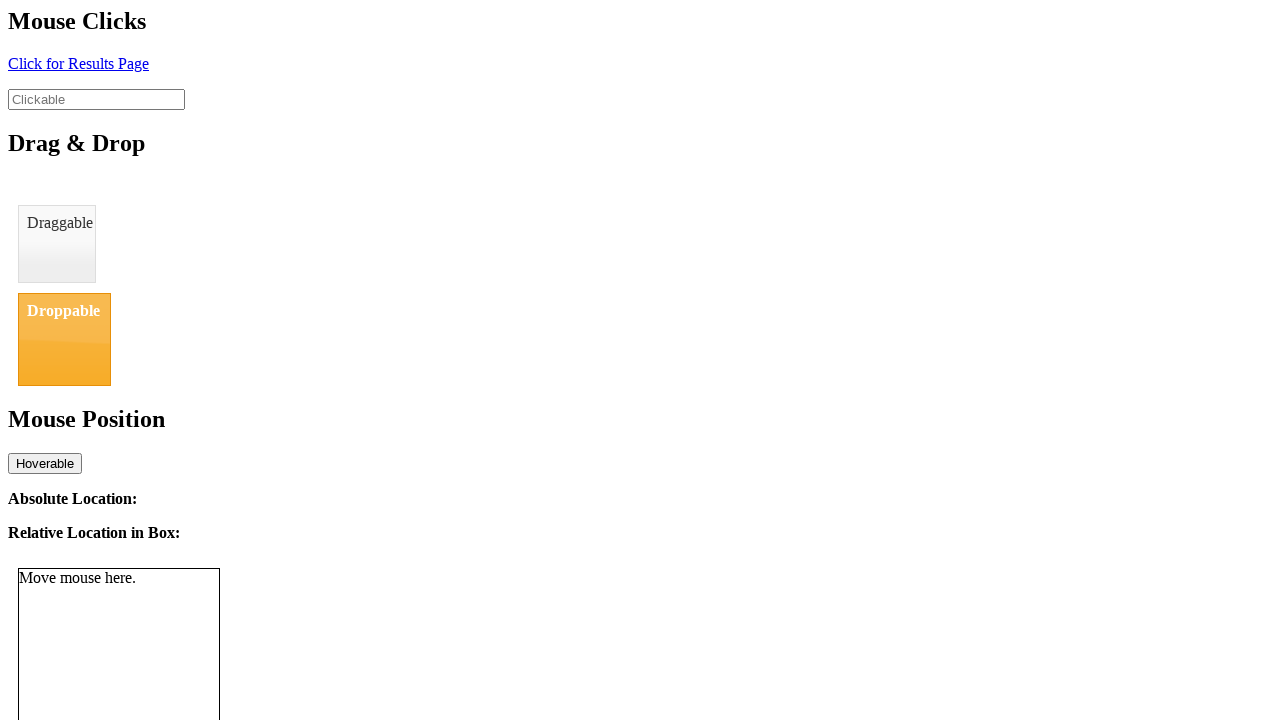

Clicked on the clickable element at (96, 99) on #clickable
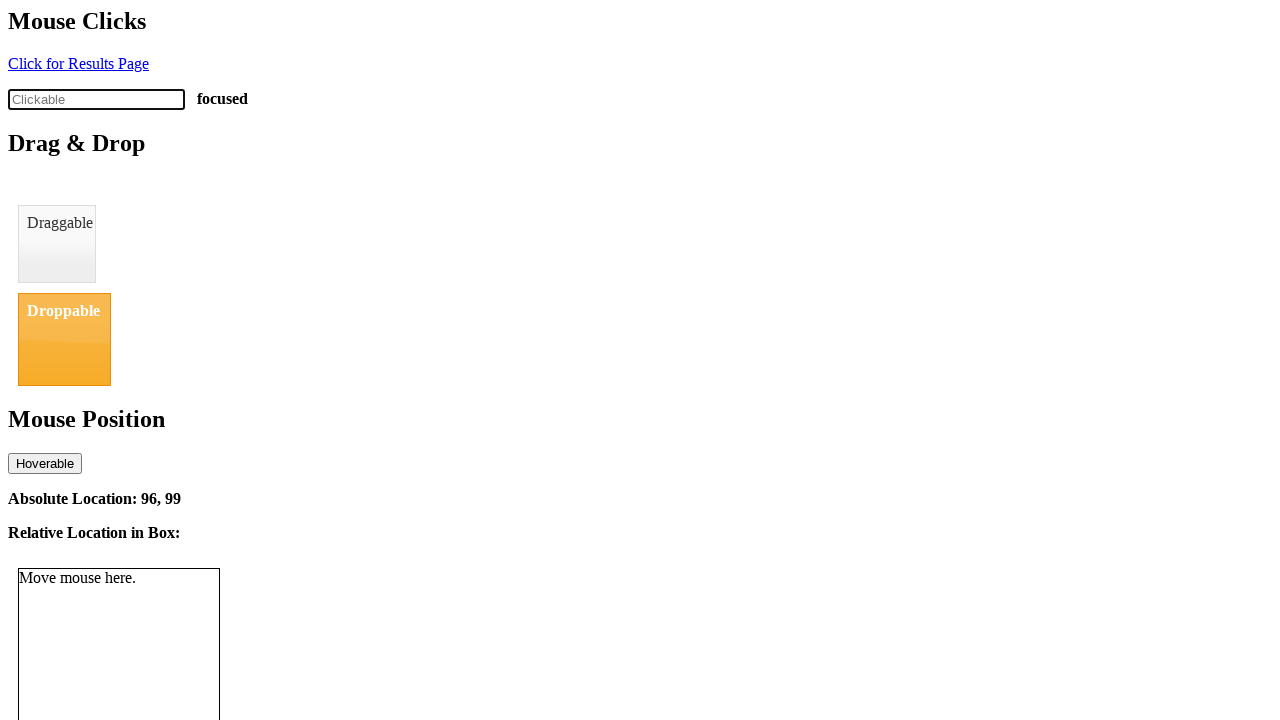

Pressed Shift key down
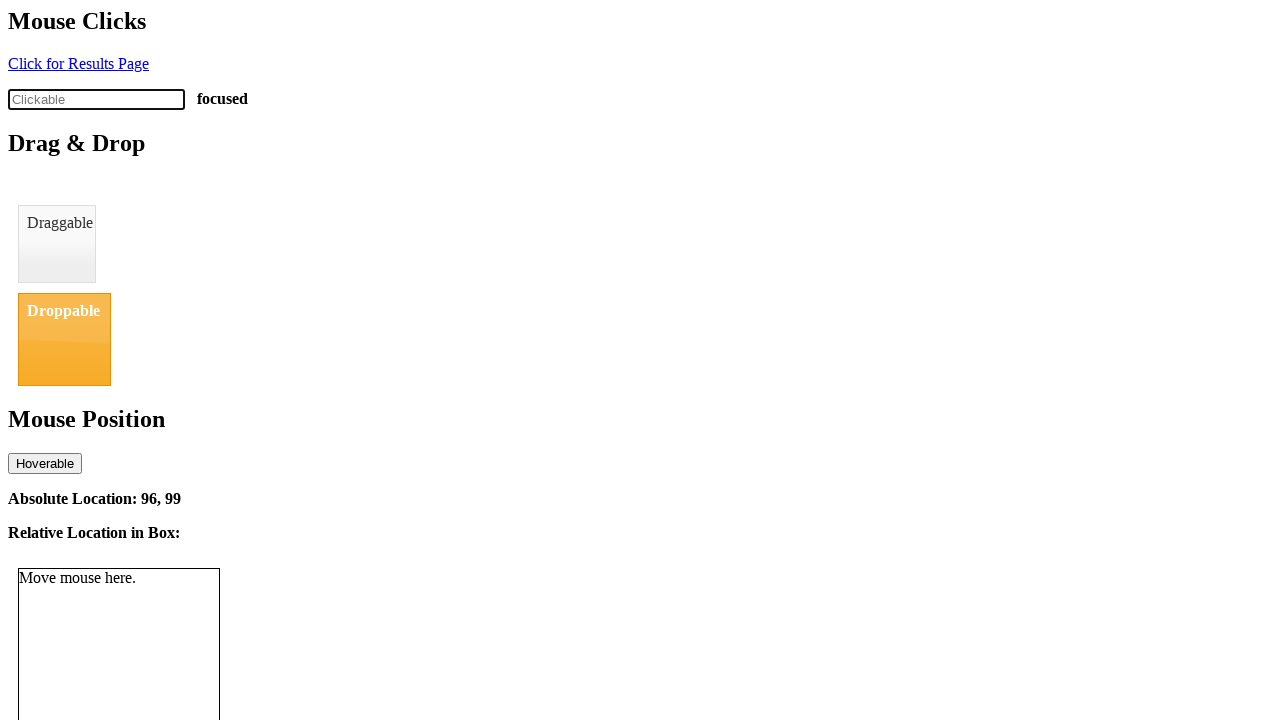

Typed 'DIBYAJYOTI' while holding Shift key
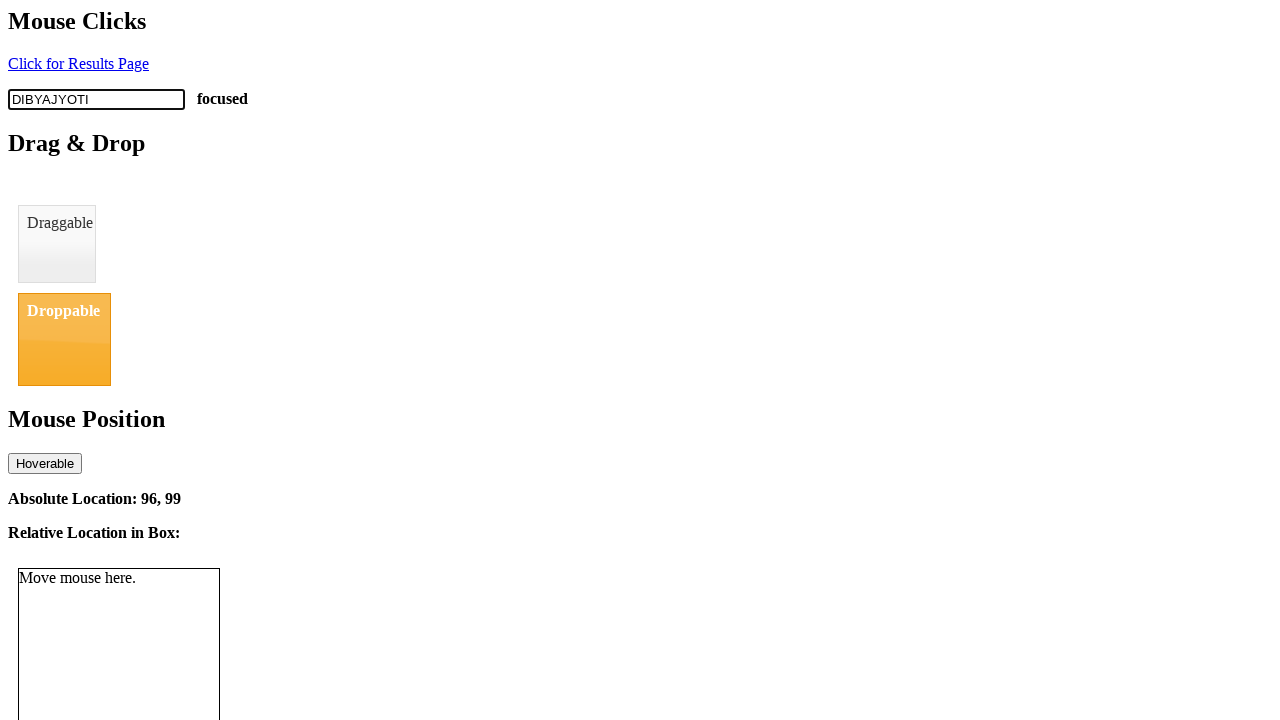

Released Shift key
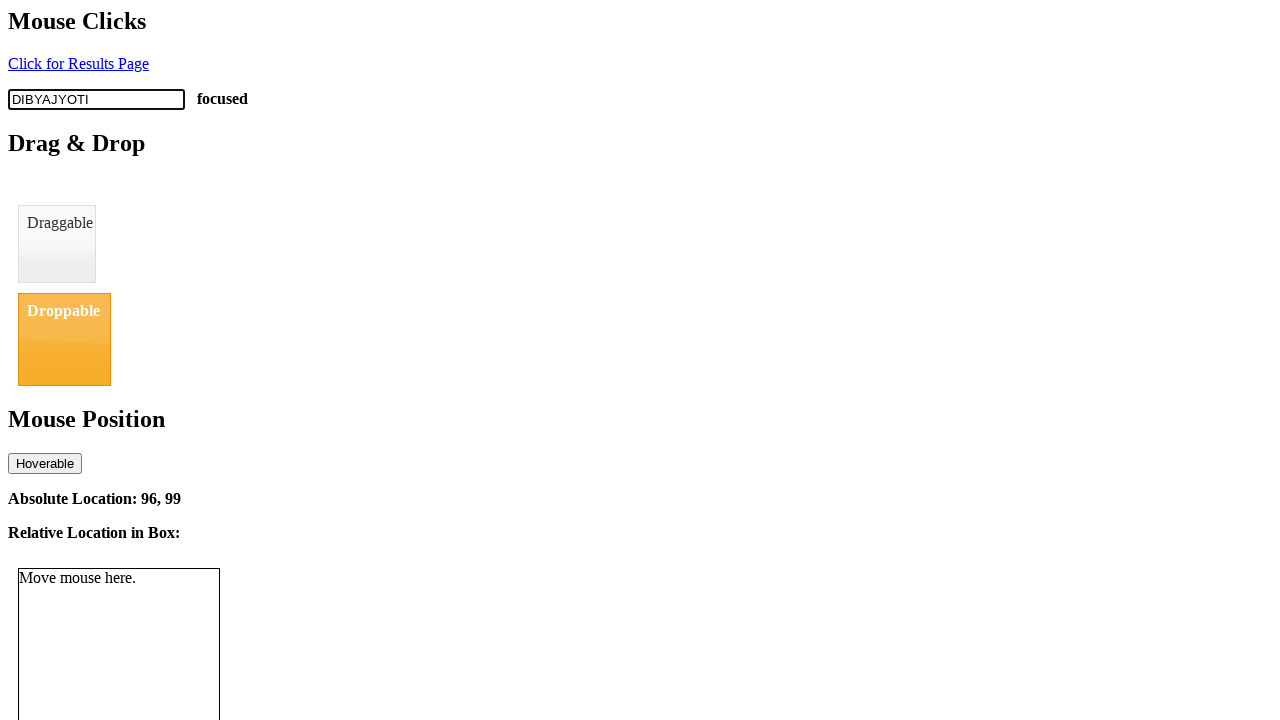

Dragged draggable element to droppable target at (64, 339)
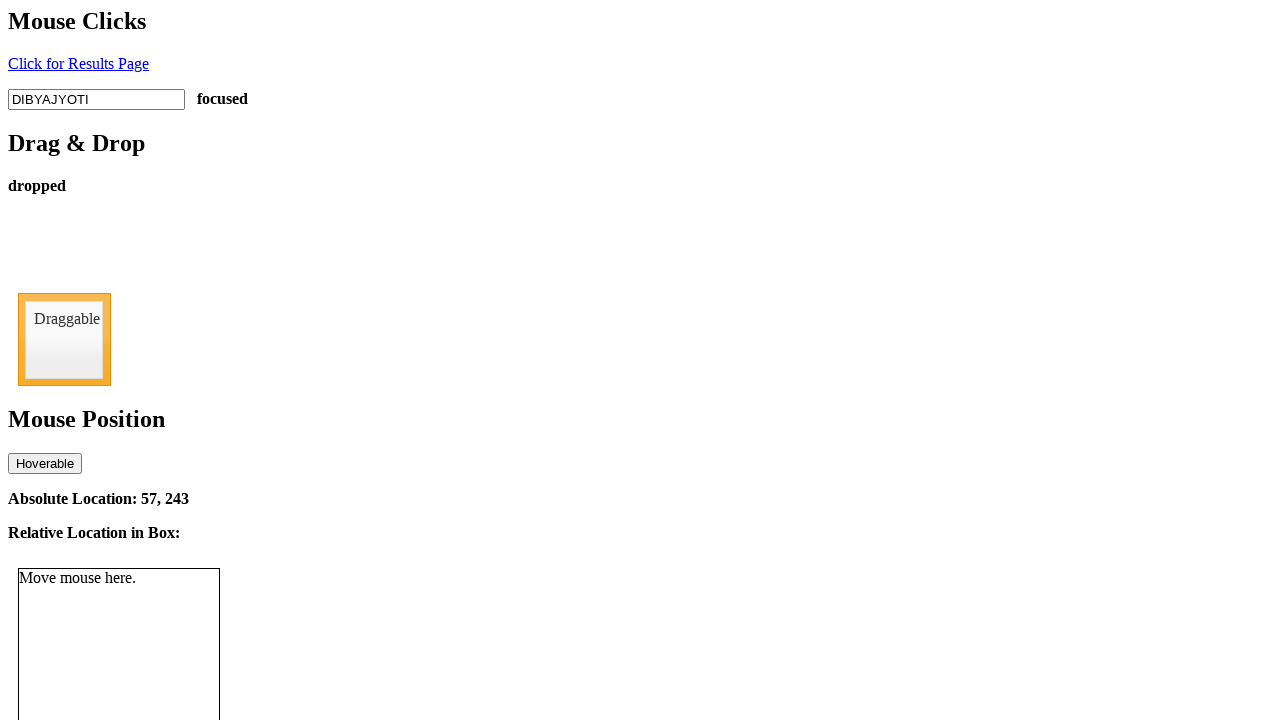

Located drop status element
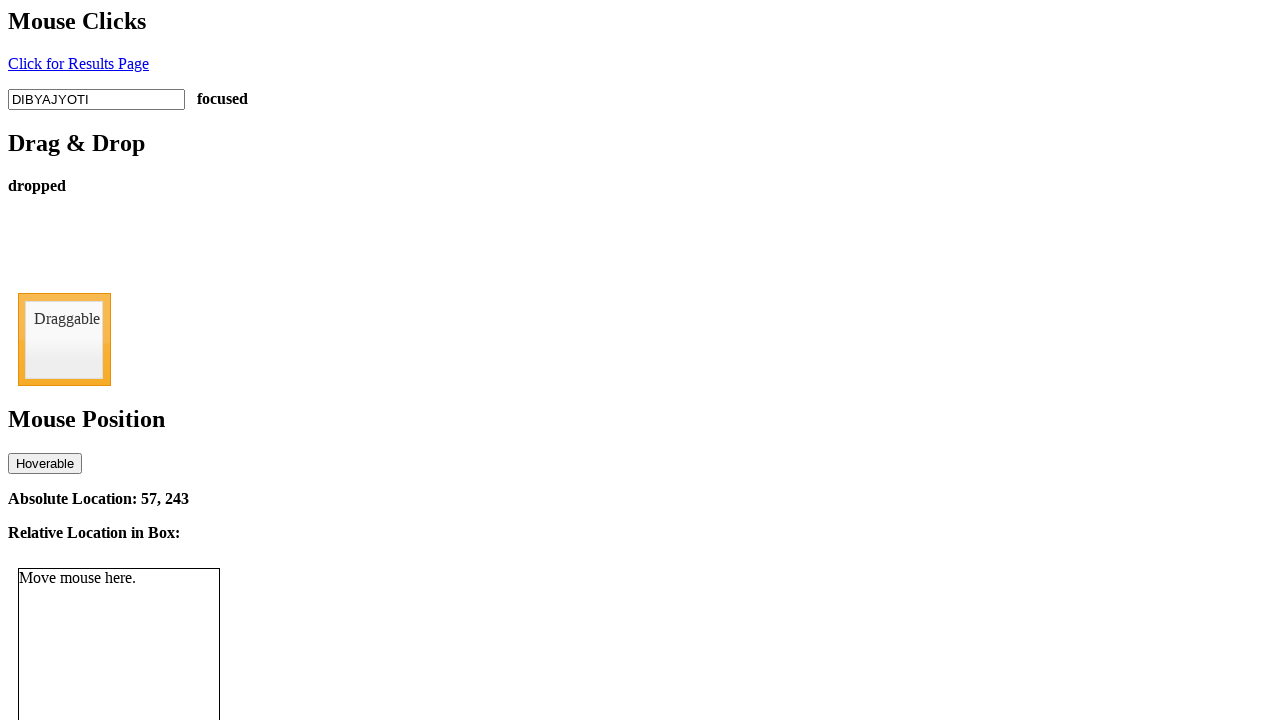

Printed drop status: dropped
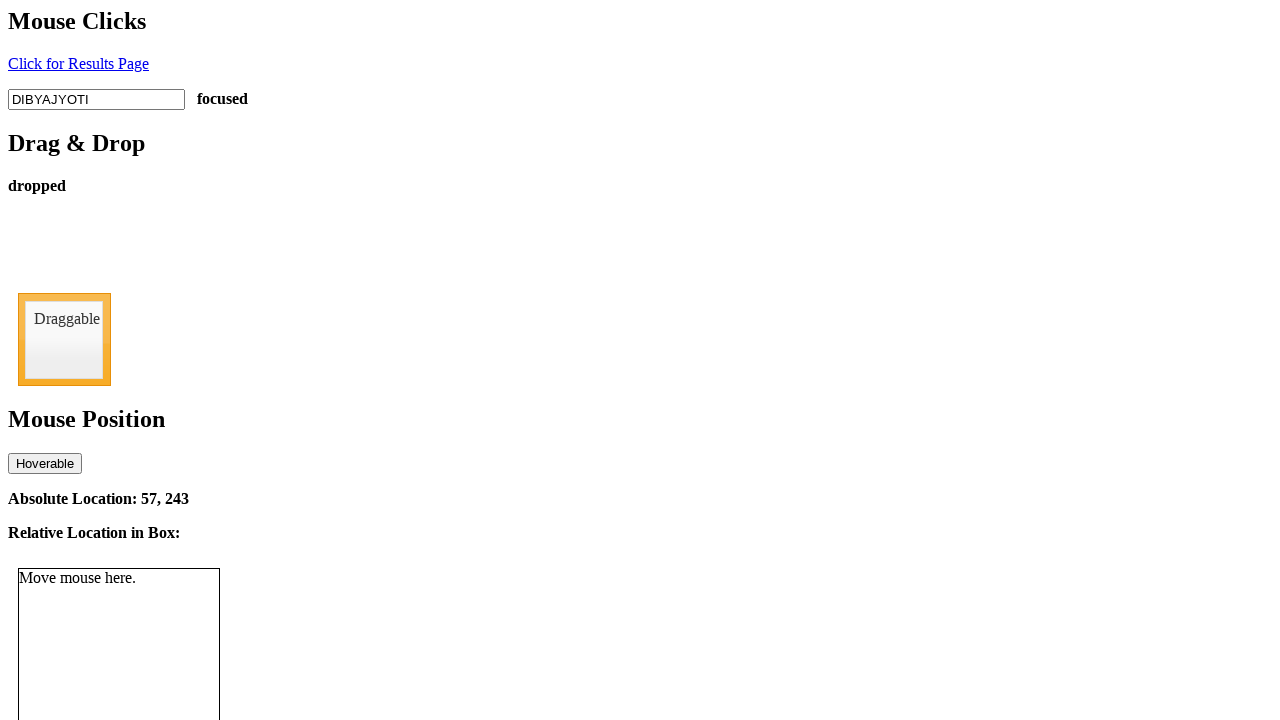

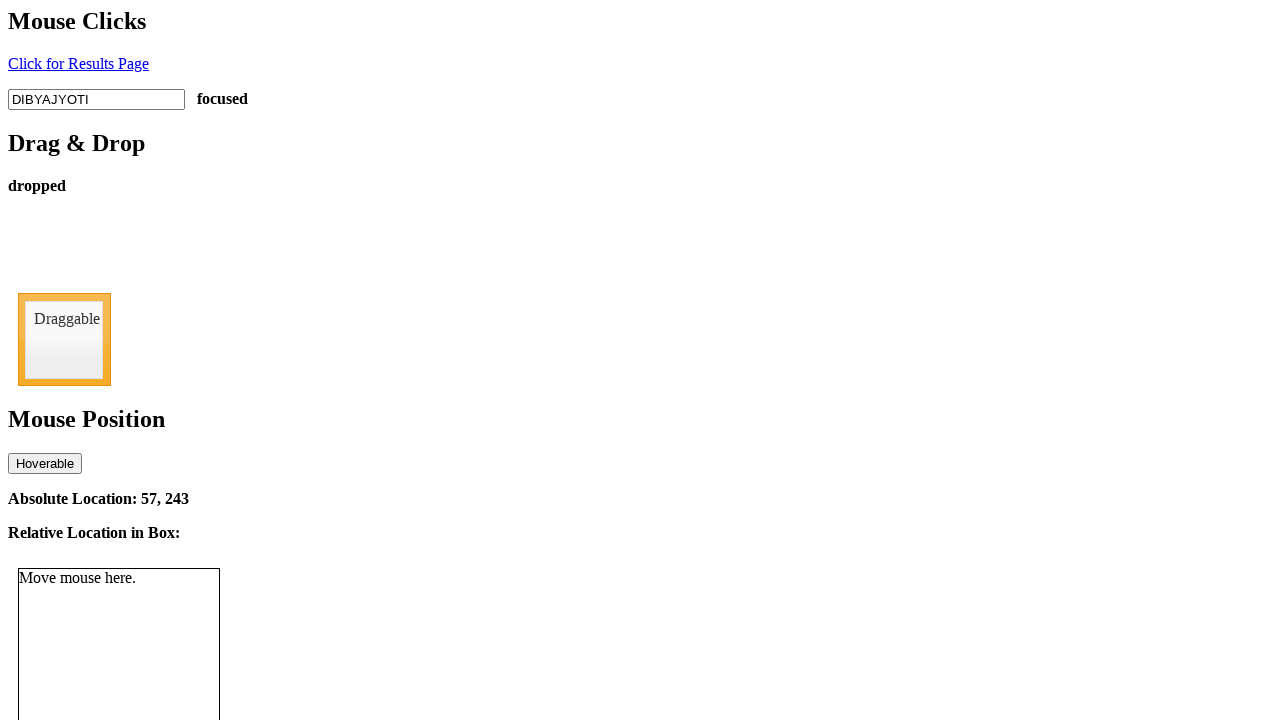